Tests that entered text is trimmed when saving edits

Starting URL: https://demo.playwright.dev/todomvc

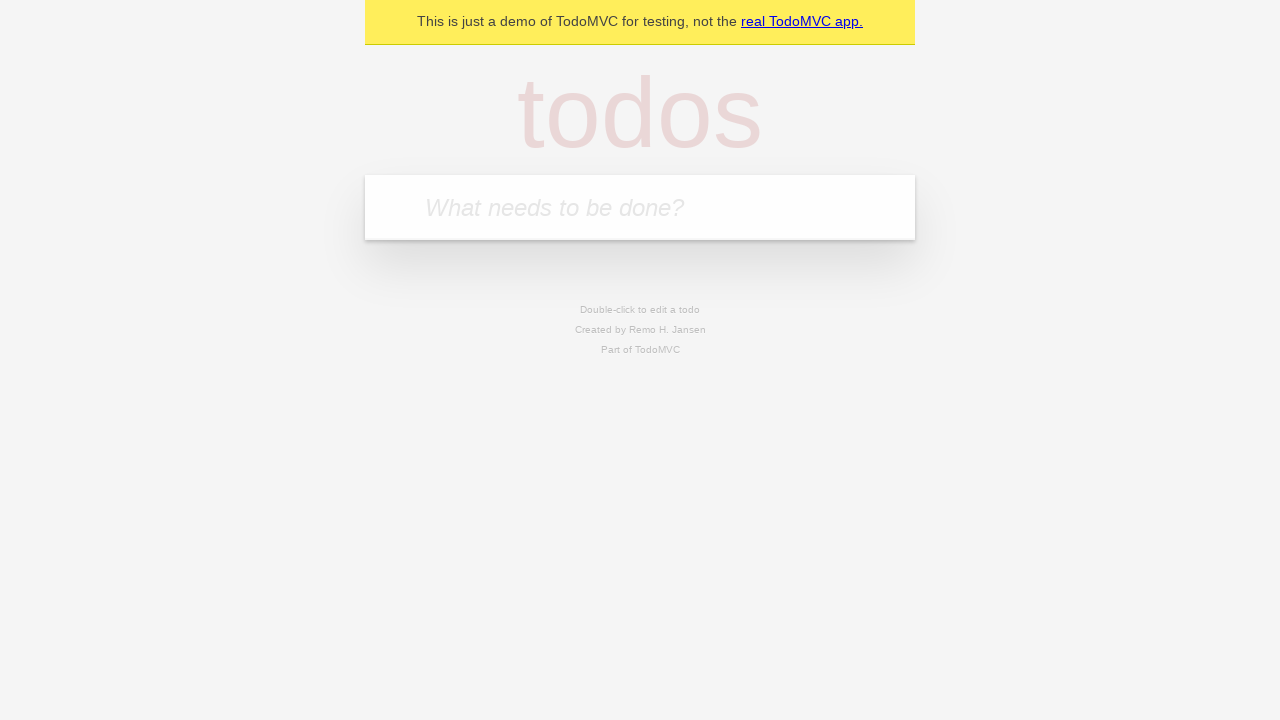

Filled new todo input with 'buy some cheese' on internal:attr=[placeholder="What needs to be done?"i]
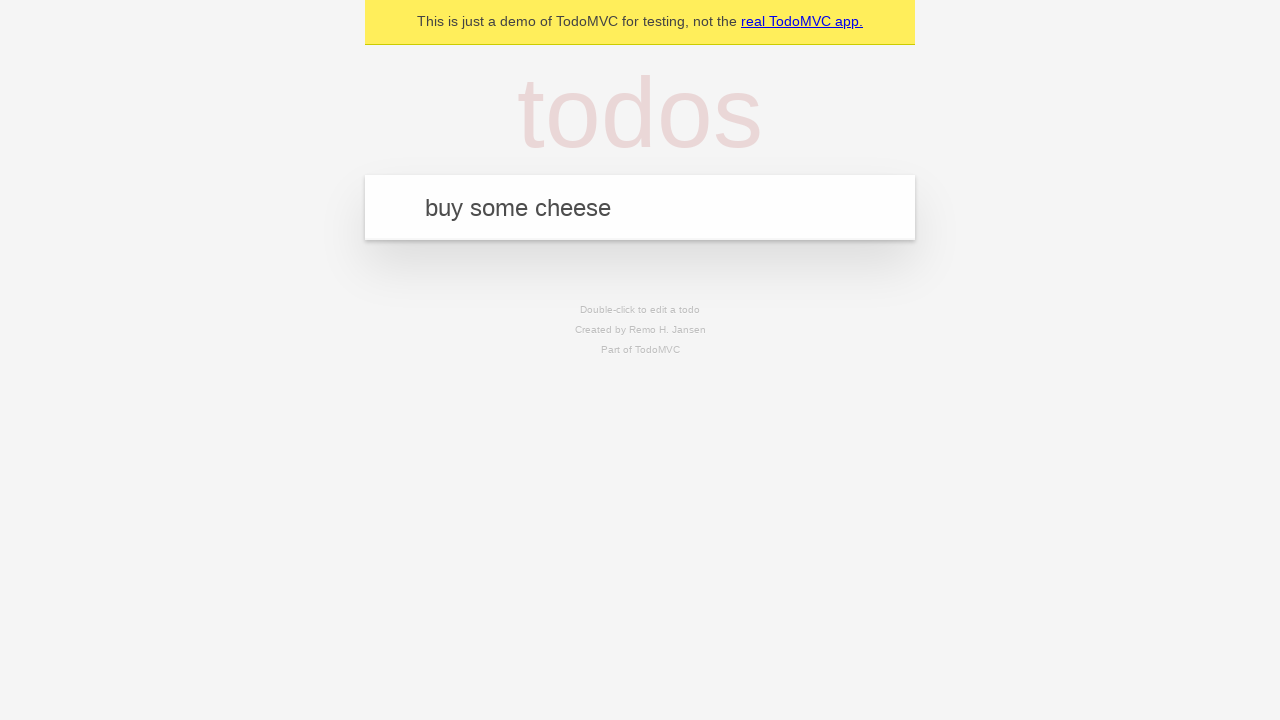

Pressed Enter to create todo 'buy some cheese' on internal:attr=[placeholder="What needs to be done?"i]
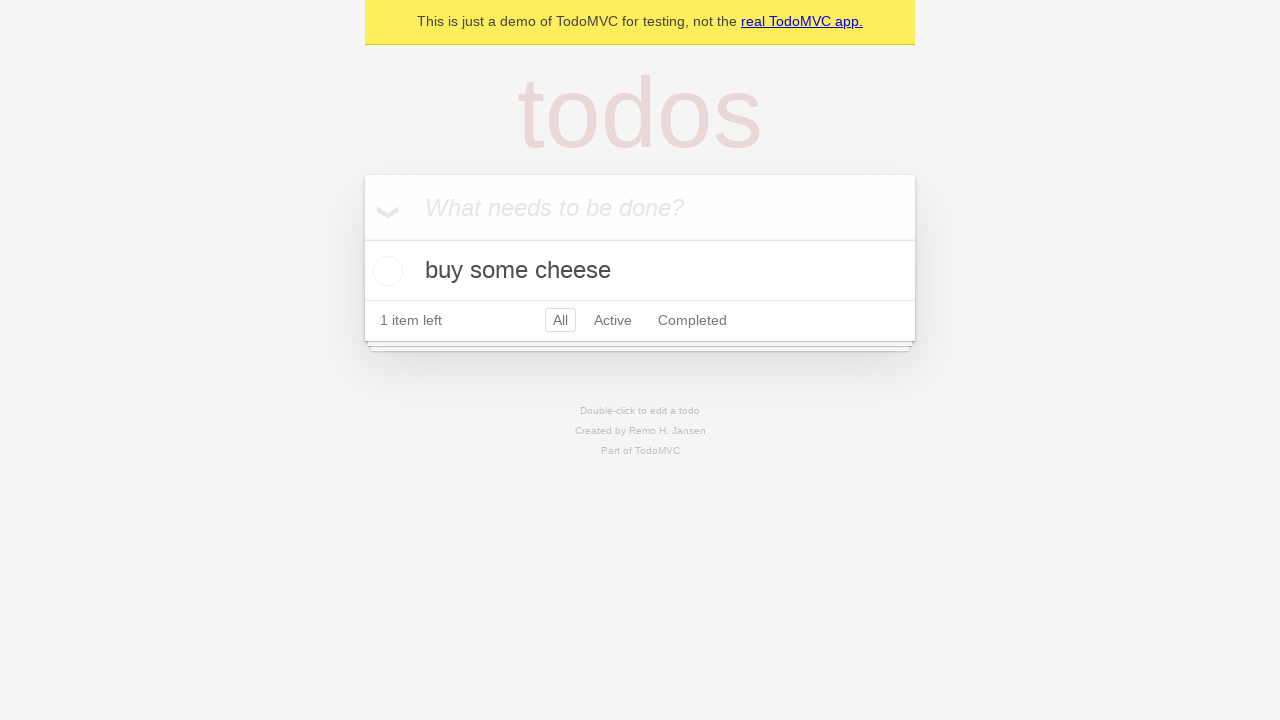

Filled new todo input with 'feed the cat' on internal:attr=[placeholder="What needs to be done?"i]
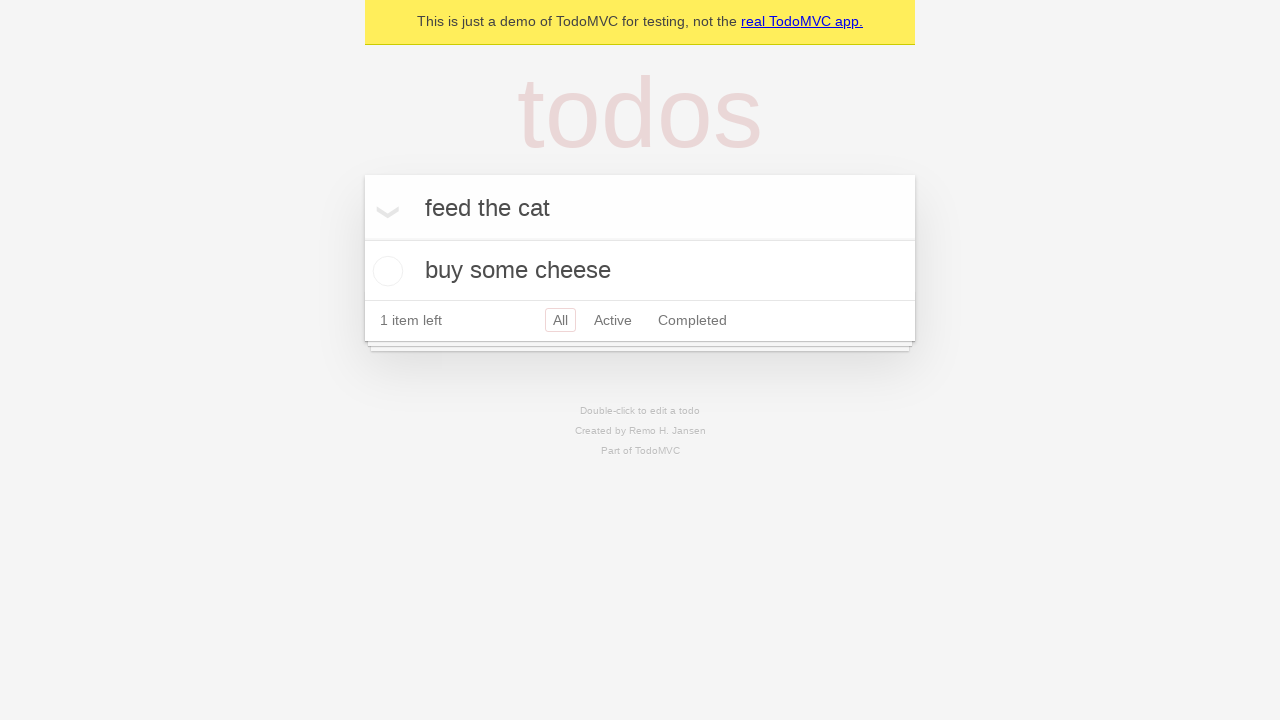

Pressed Enter to create todo 'feed the cat' on internal:attr=[placeholder="What needs to be done?"i]
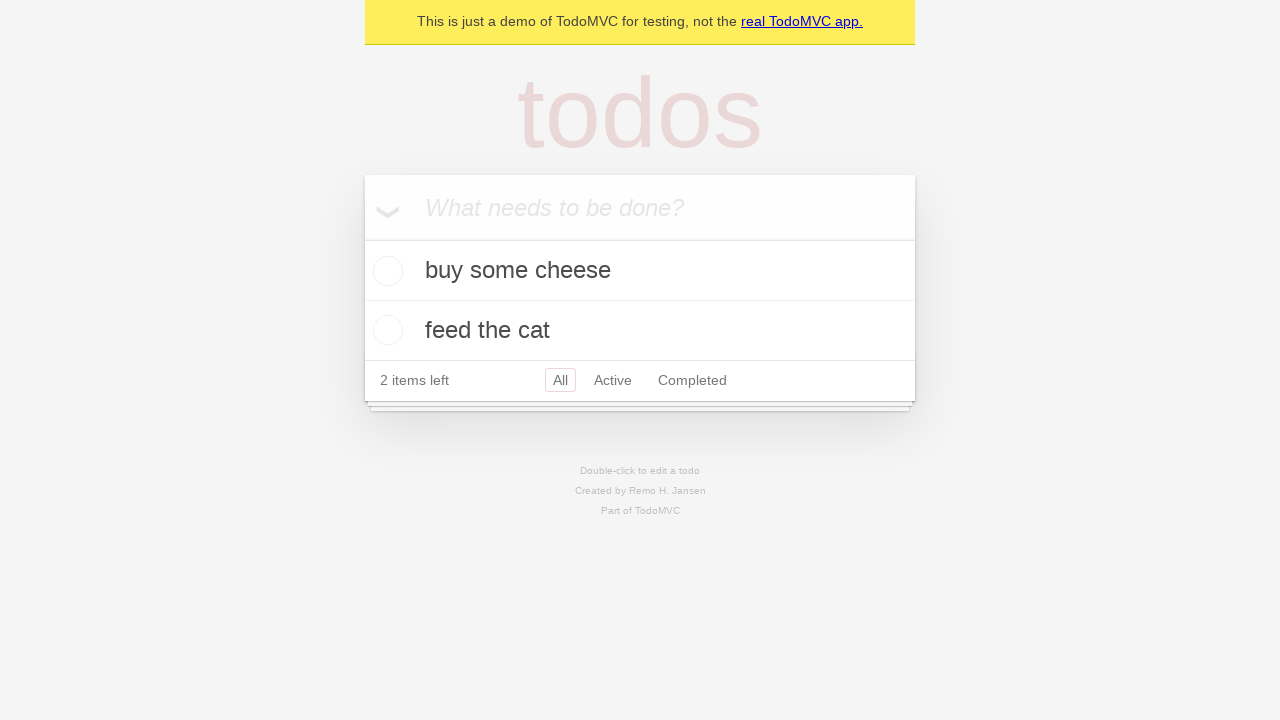

Filled new todo input with 'book a doctors appointment' on internal:attr=[placeholder="What needs to be done?"i]
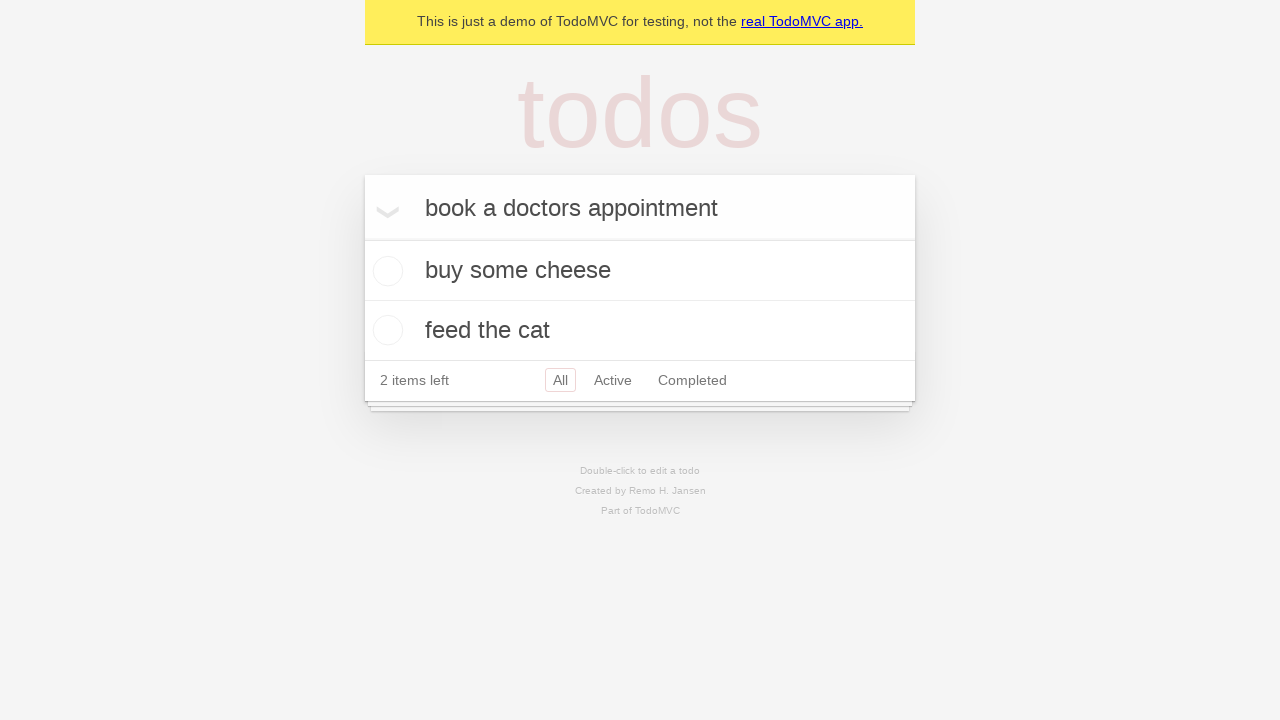

Pressed Enter to create todo 'book a doctors appointment' on internal:attr=[placeholder="What needs to be done?"i]
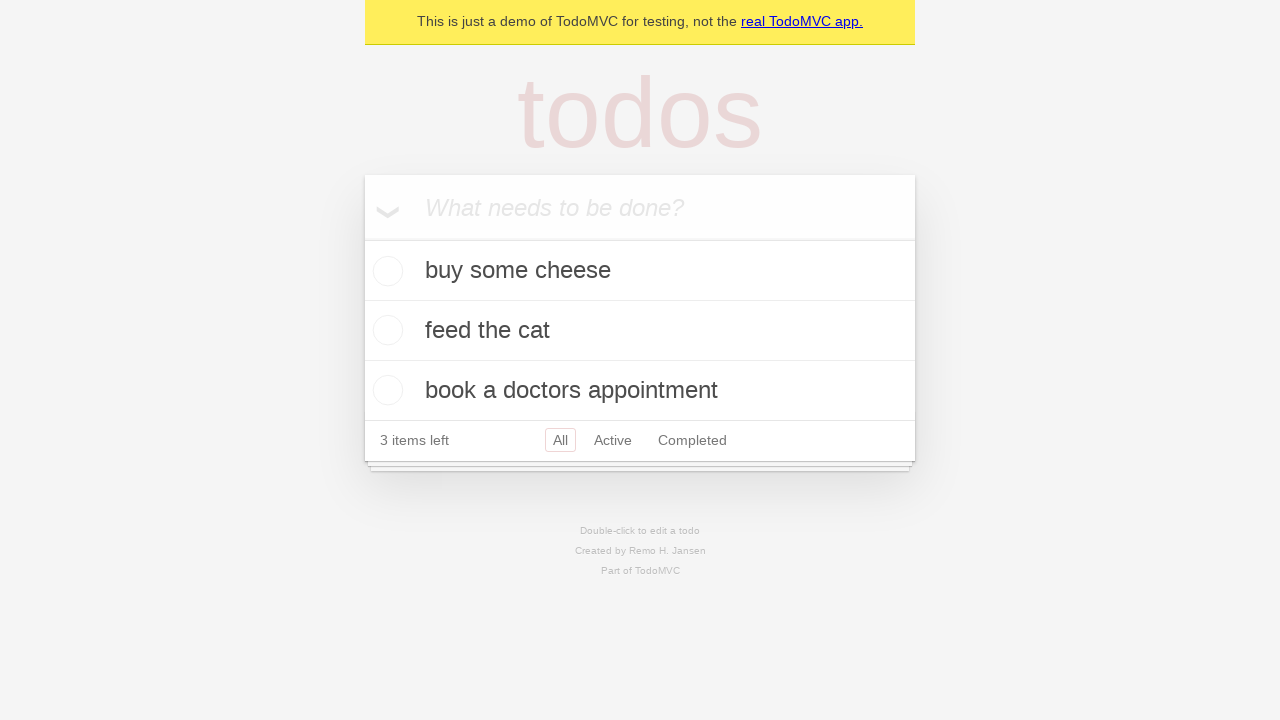

Double-clicked second todo item to enter edit mode at (640, 331) on internal:testid=[data-testid="todo-item"s] >> nth=1
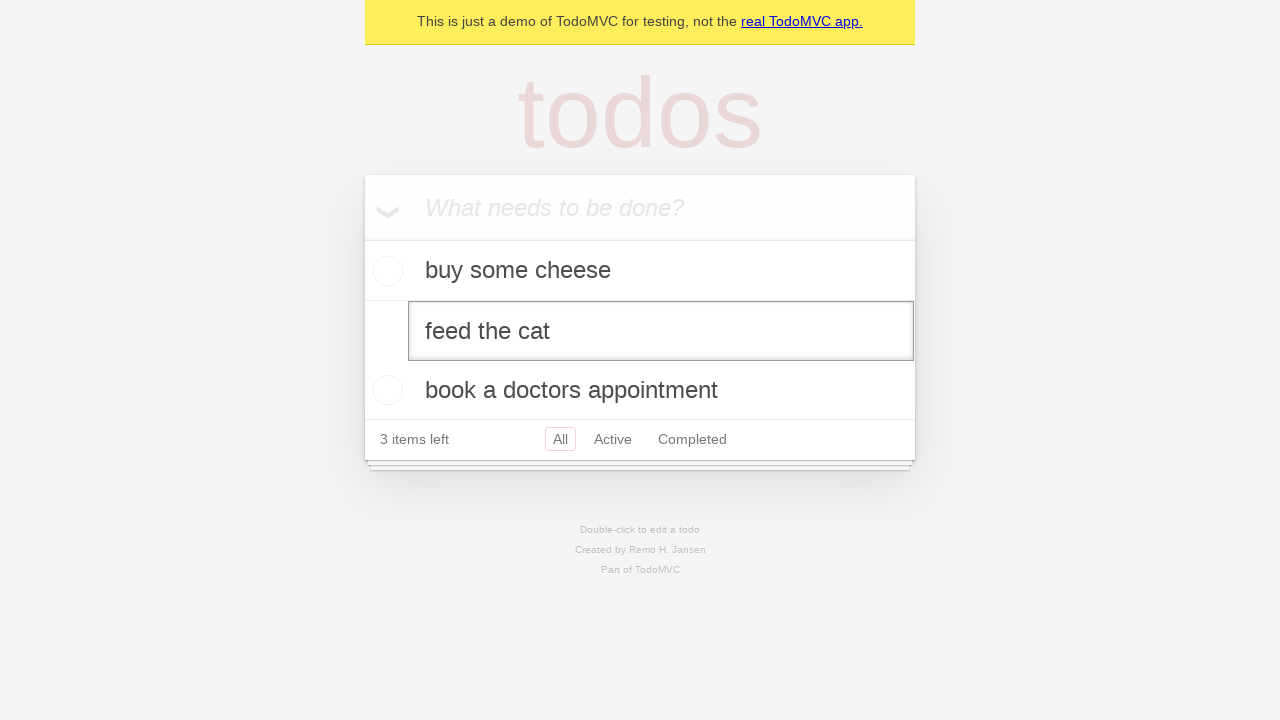

Filled edit input with text containing leading and trailing whitespace on internal:testid=[data-testid="todo-item"s] >> nth=1 >> internal:role=textbox[nam
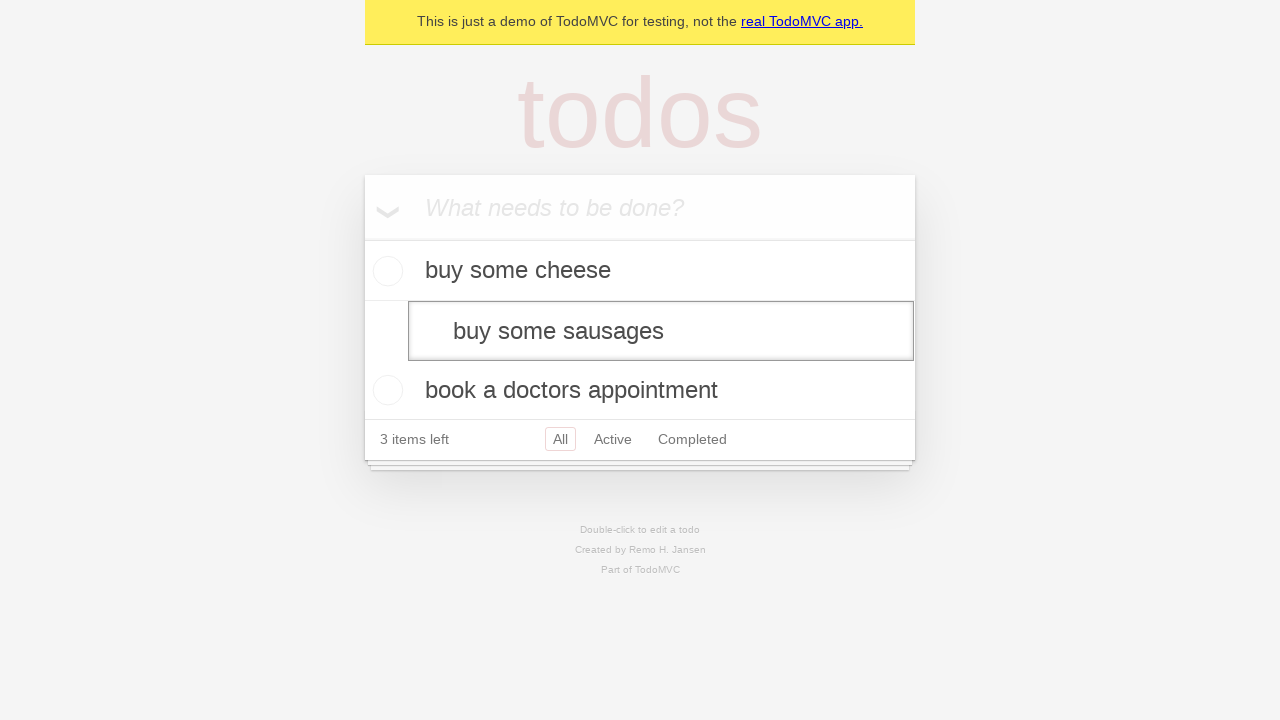

Pressed Enter to save edited todo, text should be trimmed on internal:testid=[data-testid="todo-item"s] >> nth=1 >> internal:role=textbox[nam
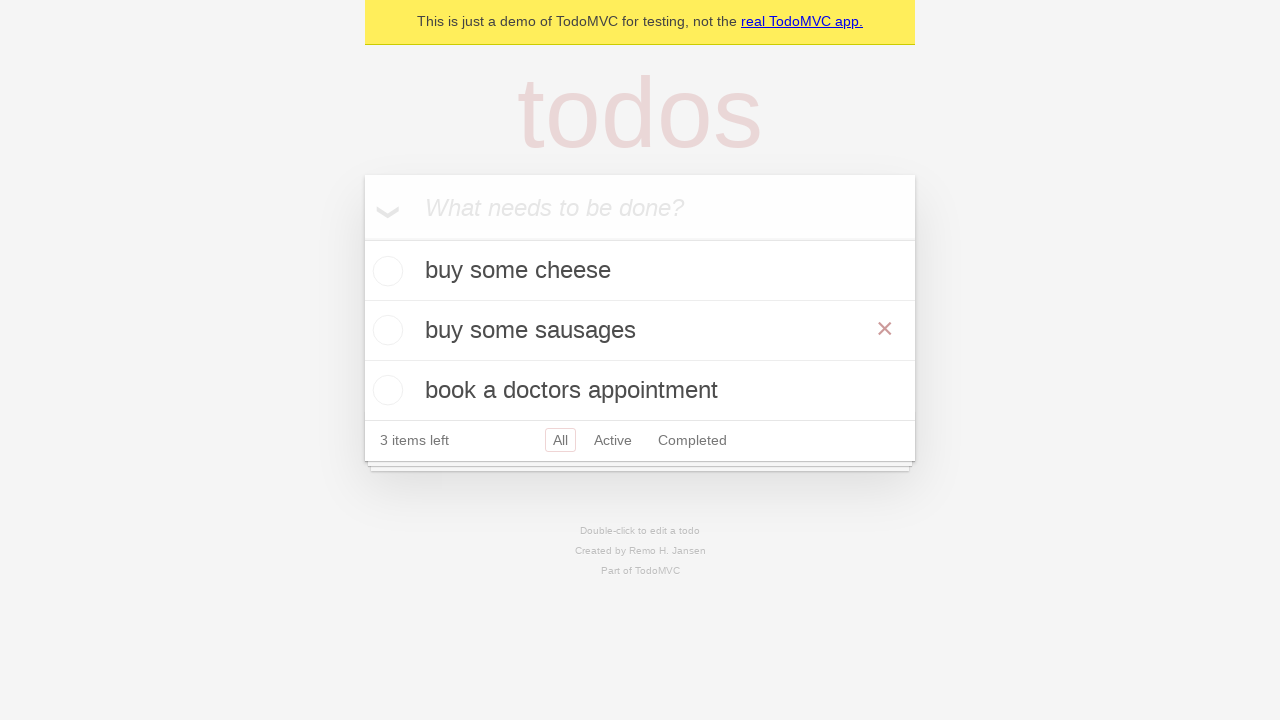

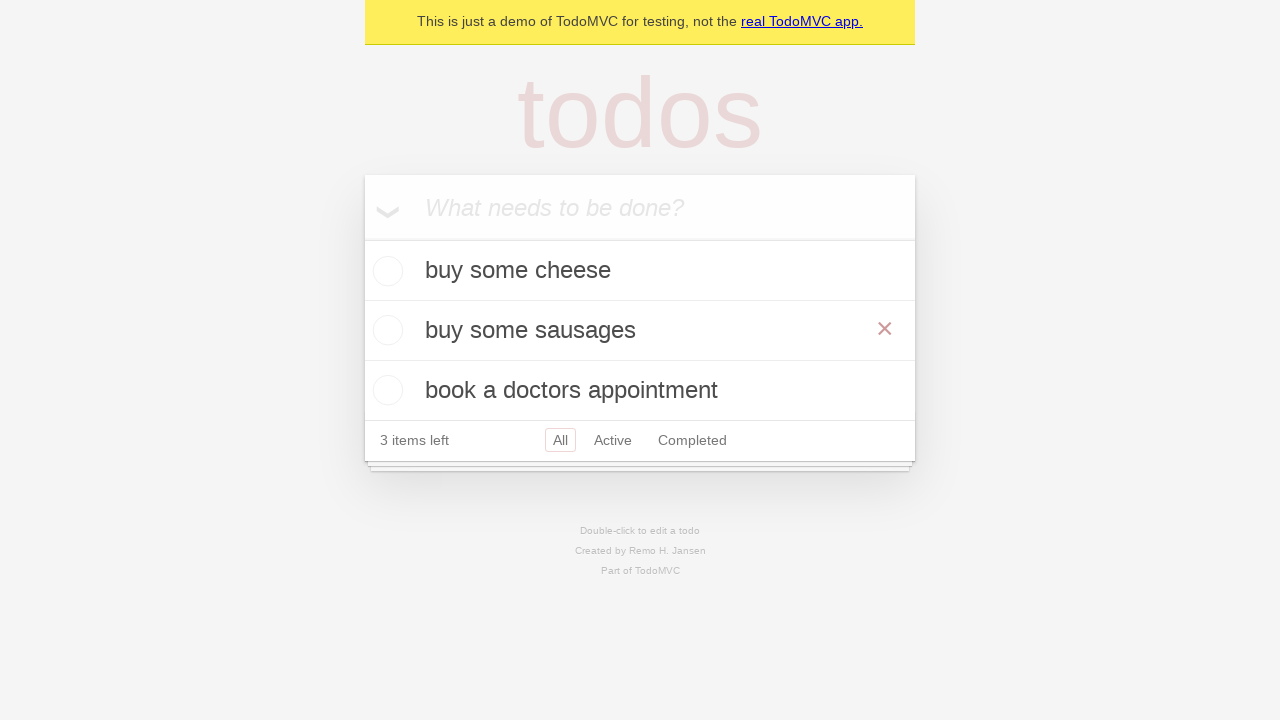